Tests auto-suggestive dropdown functionality by typing partial text, navigating through suggestions with arrow keys, and selecting an option

Starting URL: https://rahulshettyacademy.com/AutomationPractice/

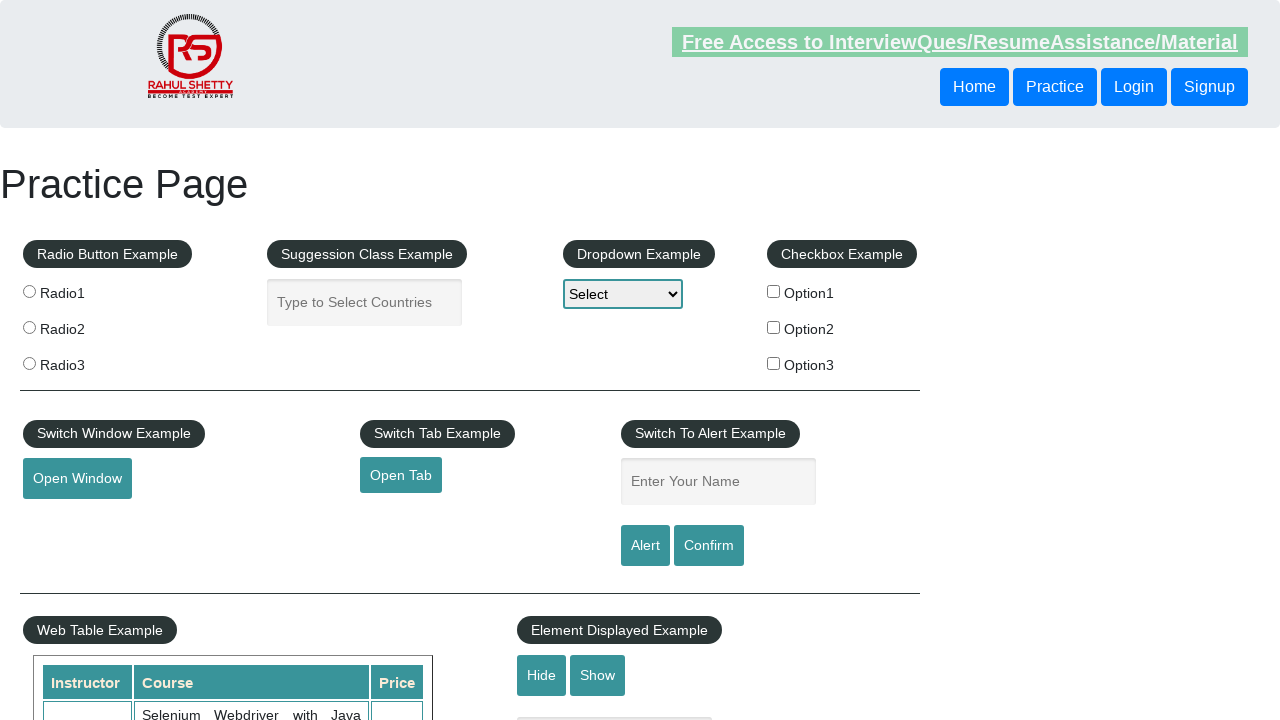

Clicked on the auto-complete field to focus at (365, 302) on #autocomplete
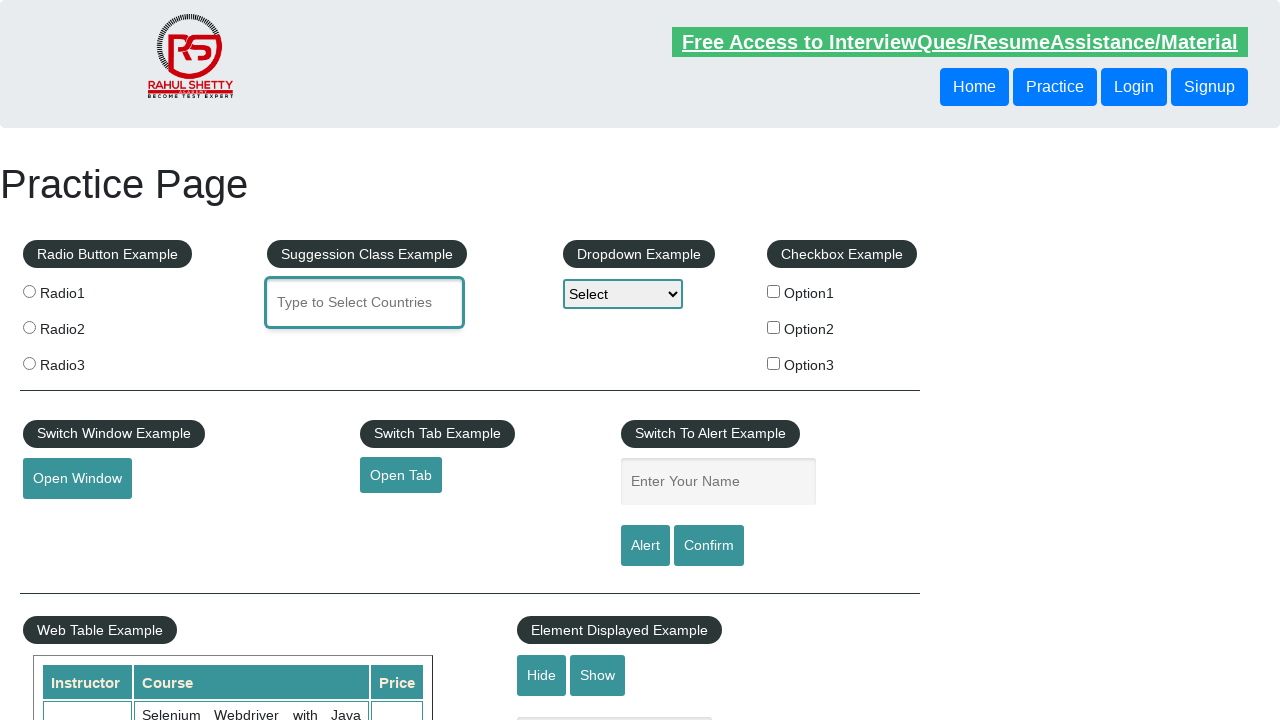

Typed 'uni' to trigger auto-suggestive dropdown on #autocomplete
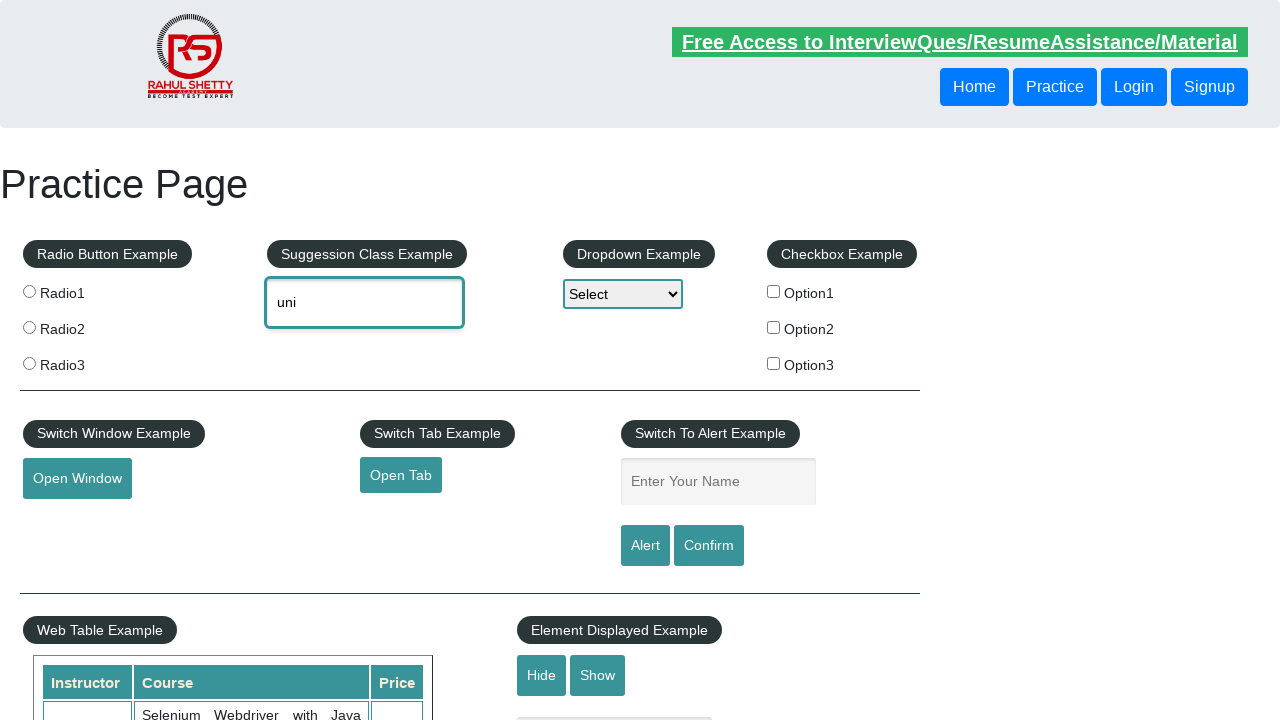

Waited for dropdown suggestions to appear
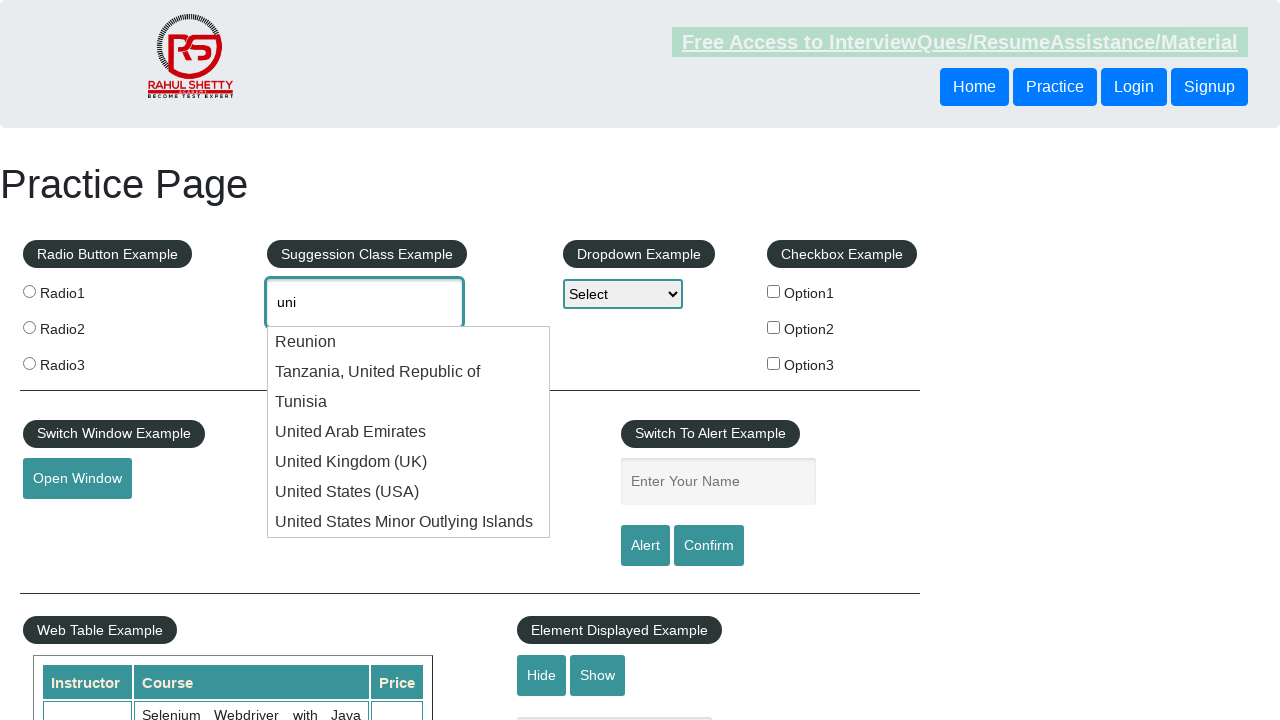

Pressed ArrowDown to navigate to first suggestion on #autocomplete
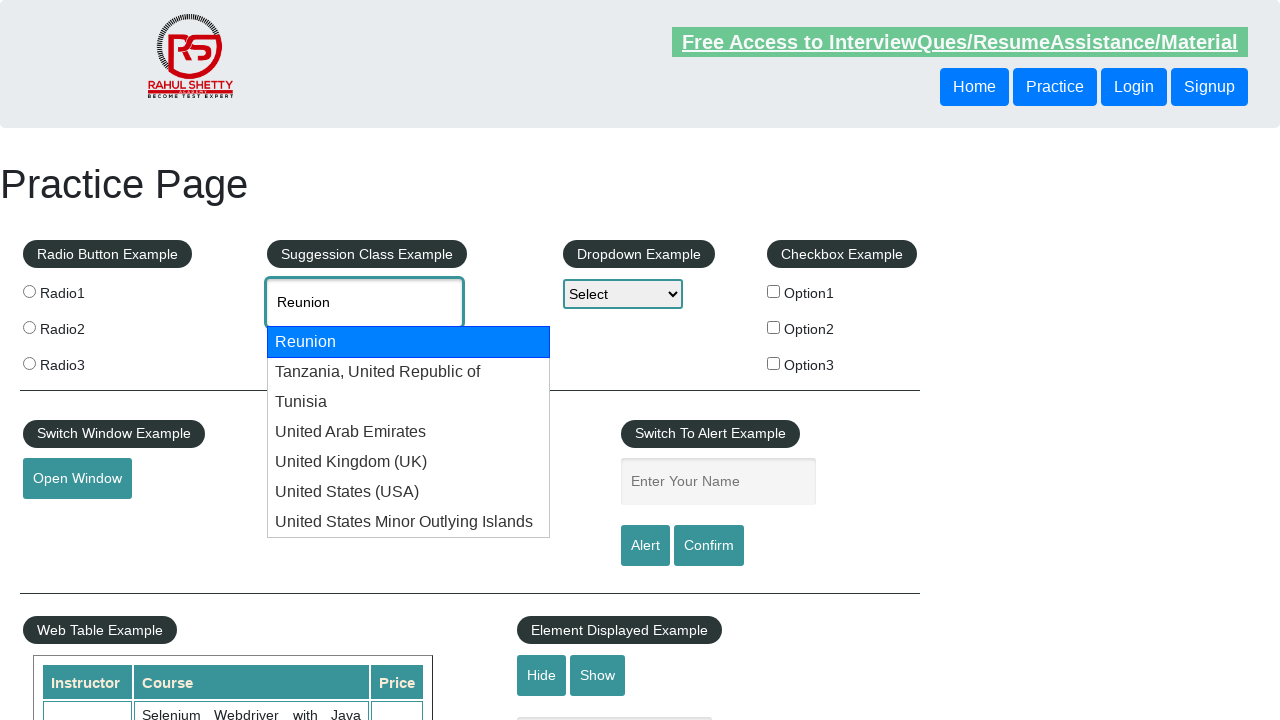

Waited for suggestion navigation
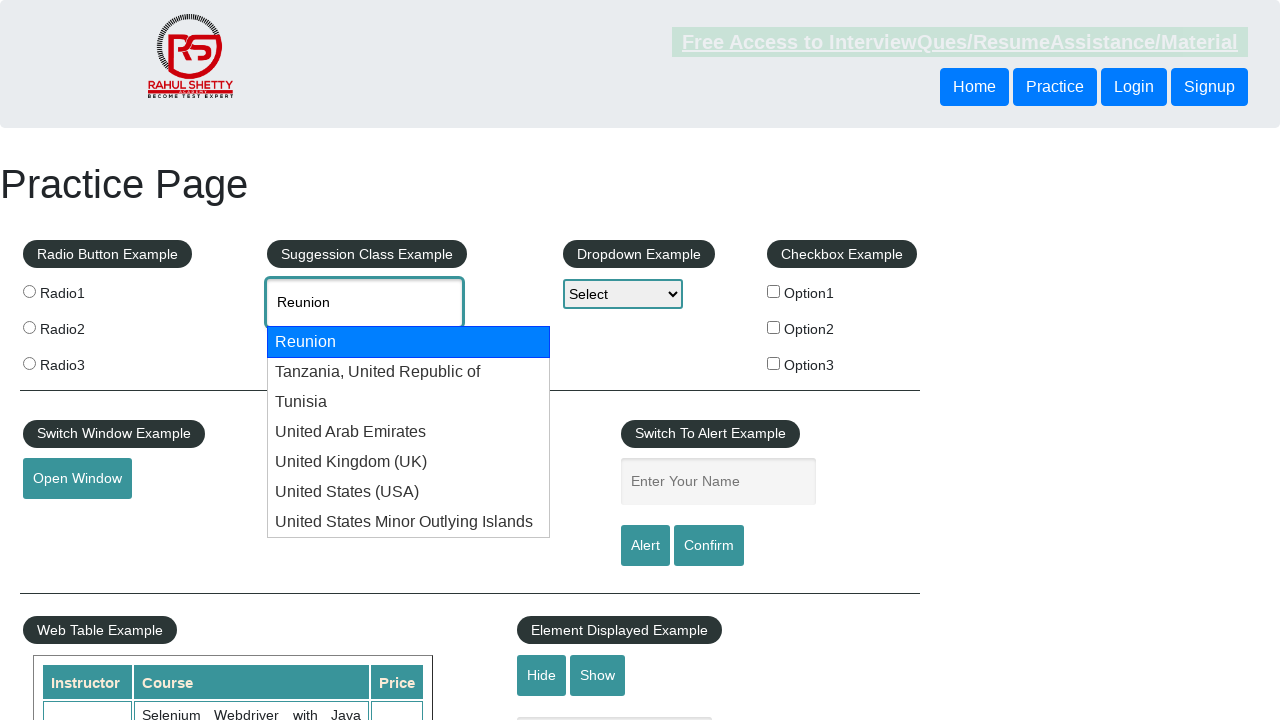

Pressed ArrowDown to navigate to second suggestion on #autocomplete
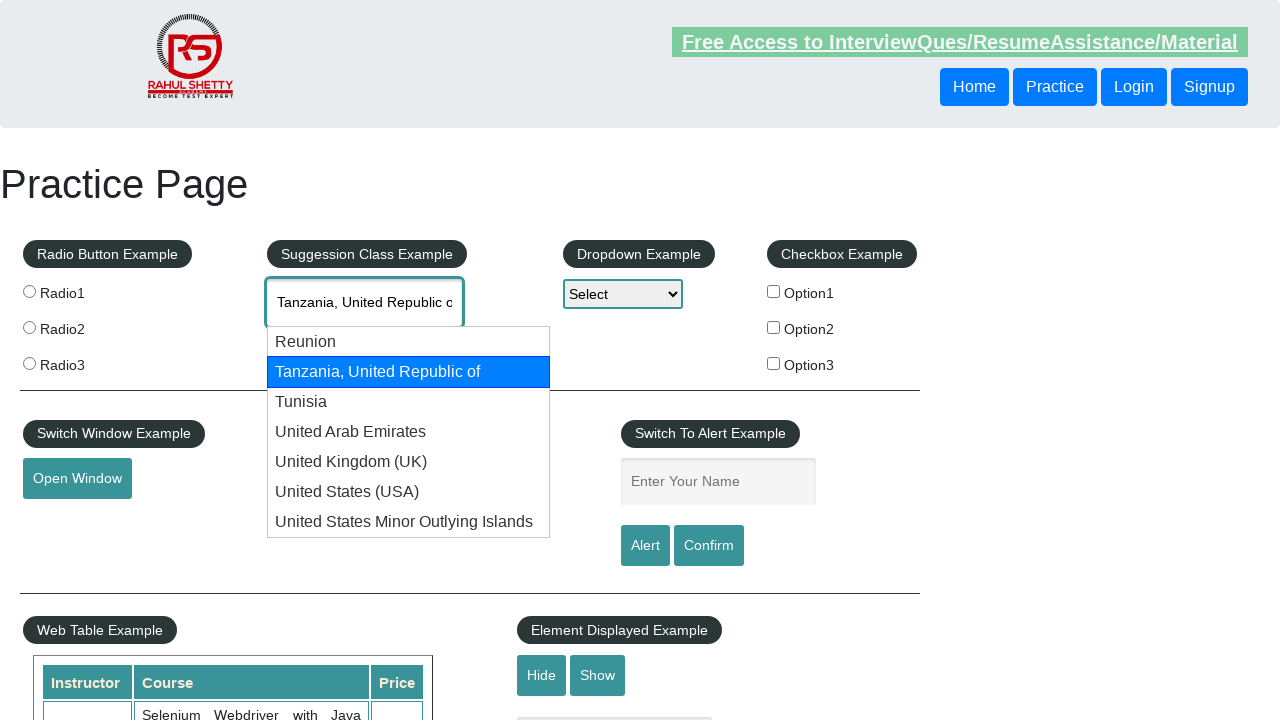

Waited for second suggestion navigation
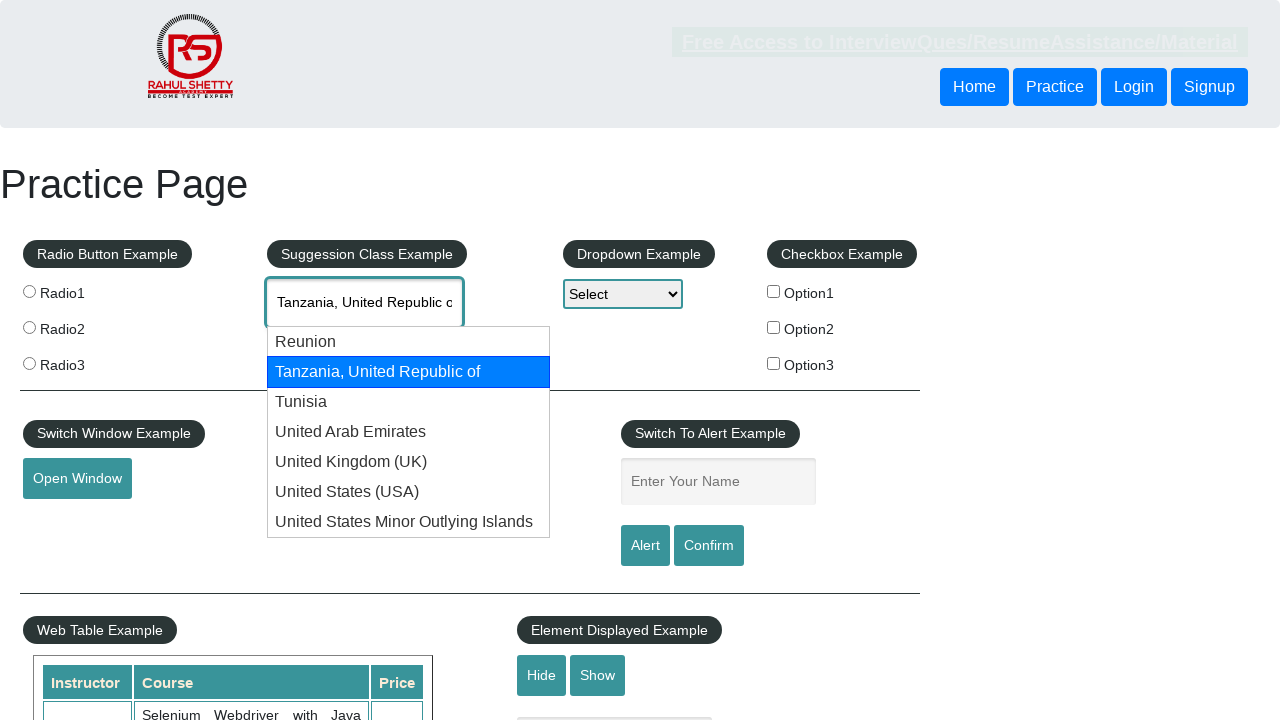

Pressed Enter to select the highlighted suggestion on #autocomplete
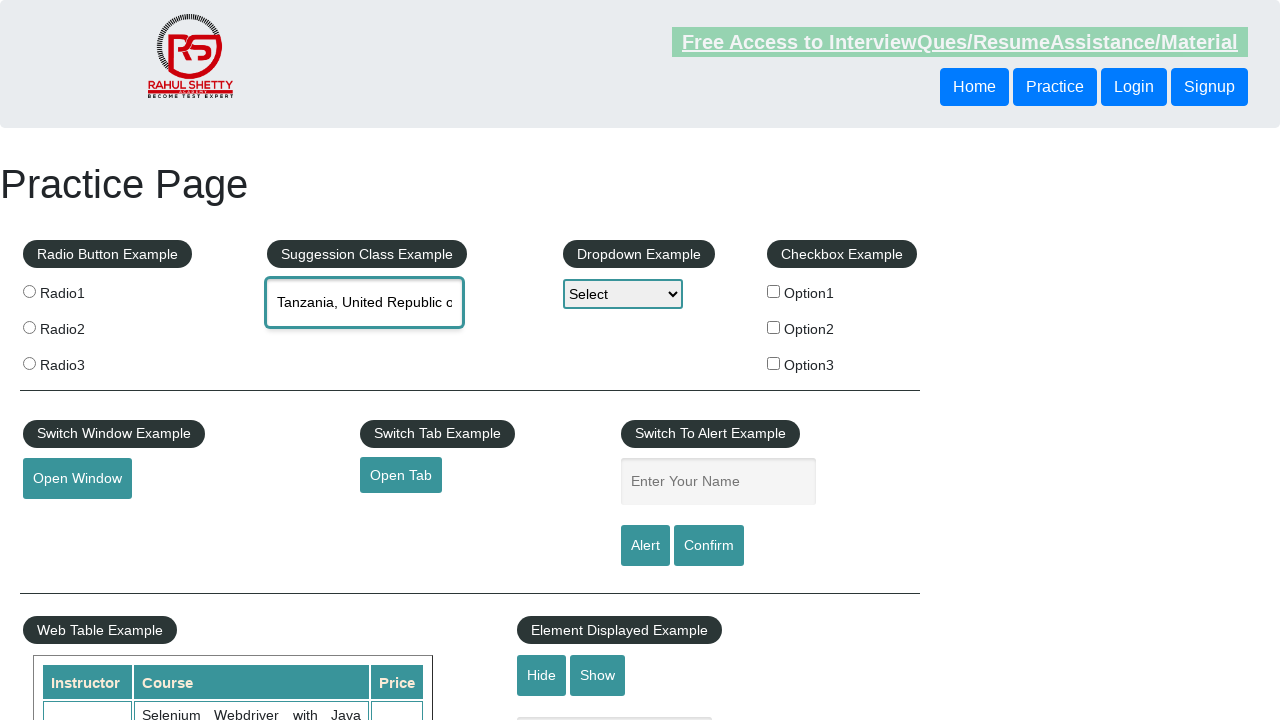

Retrieved selected value from auto-complete field: 'None'
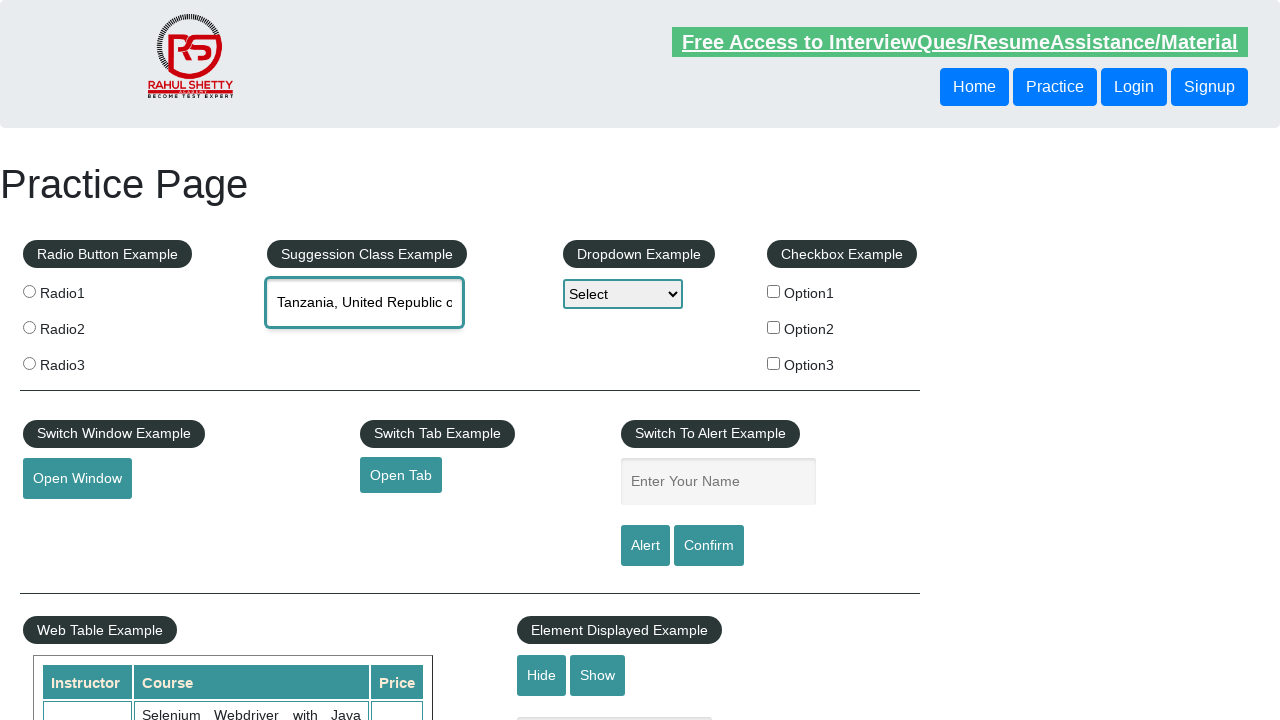

Printed selected value: None
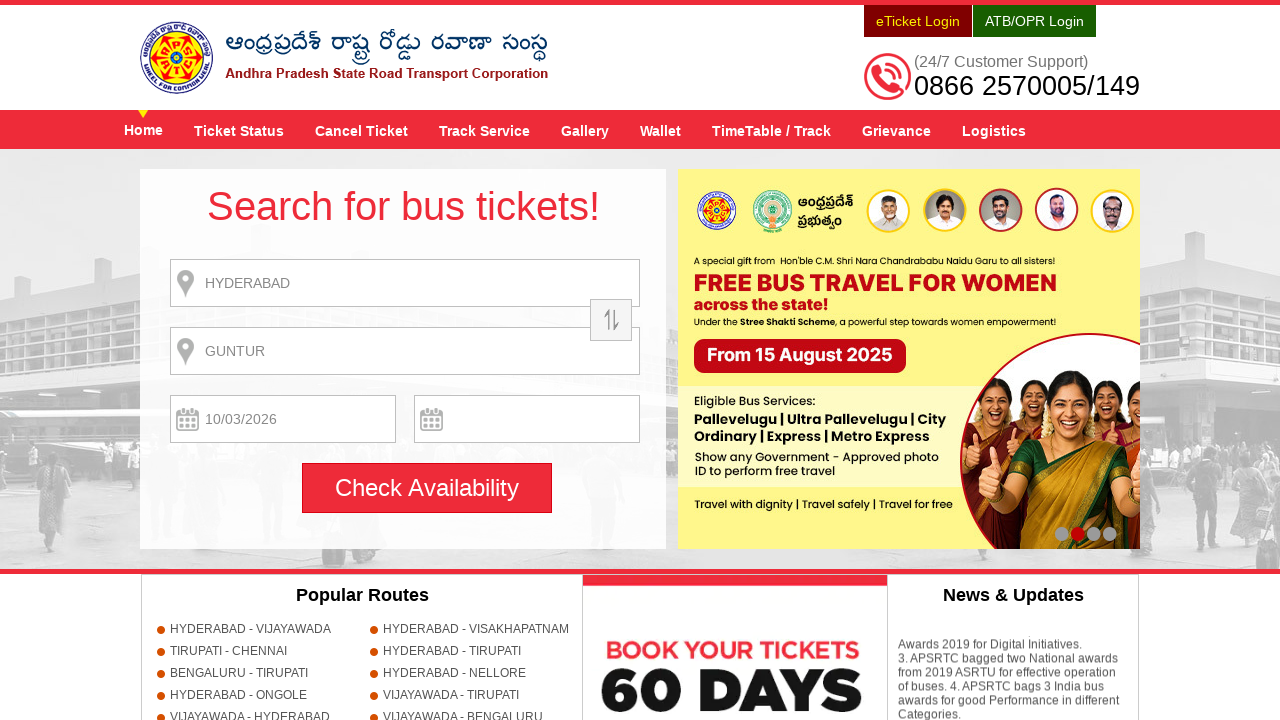

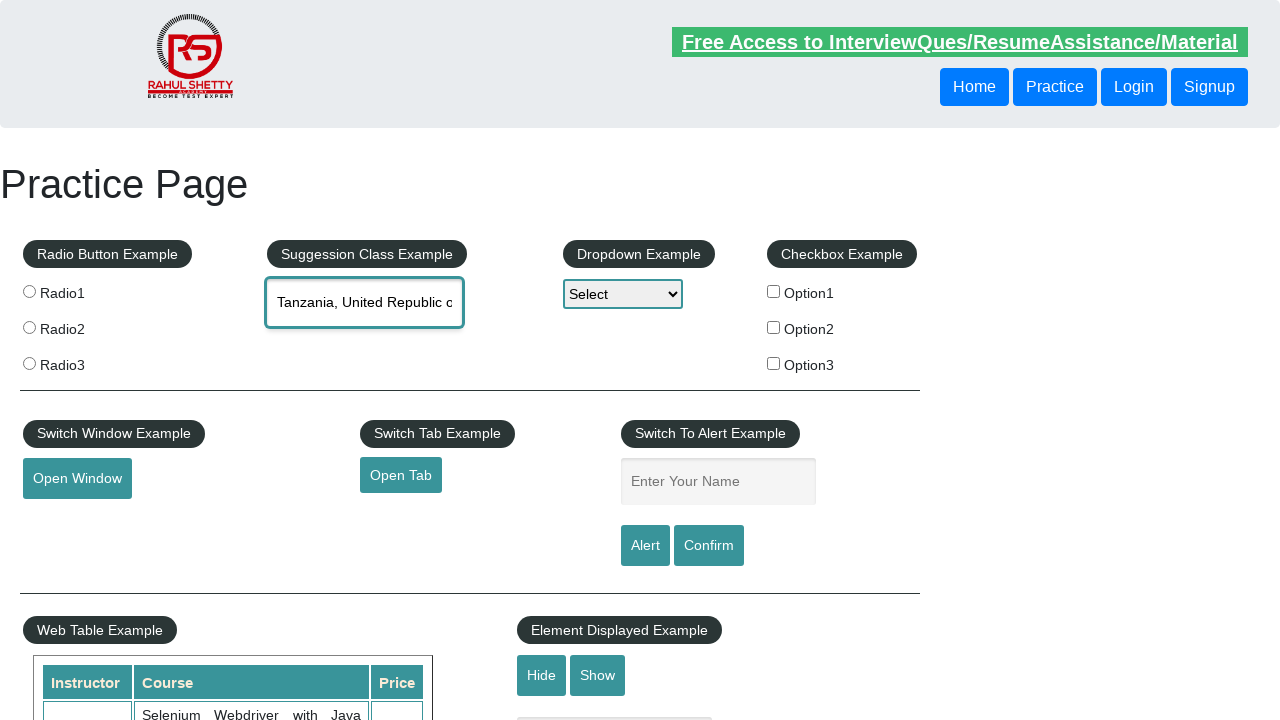